Tests that other controls are hidden when editing a todo item

Starting URL: https://demo.playwright.dev/todomvc

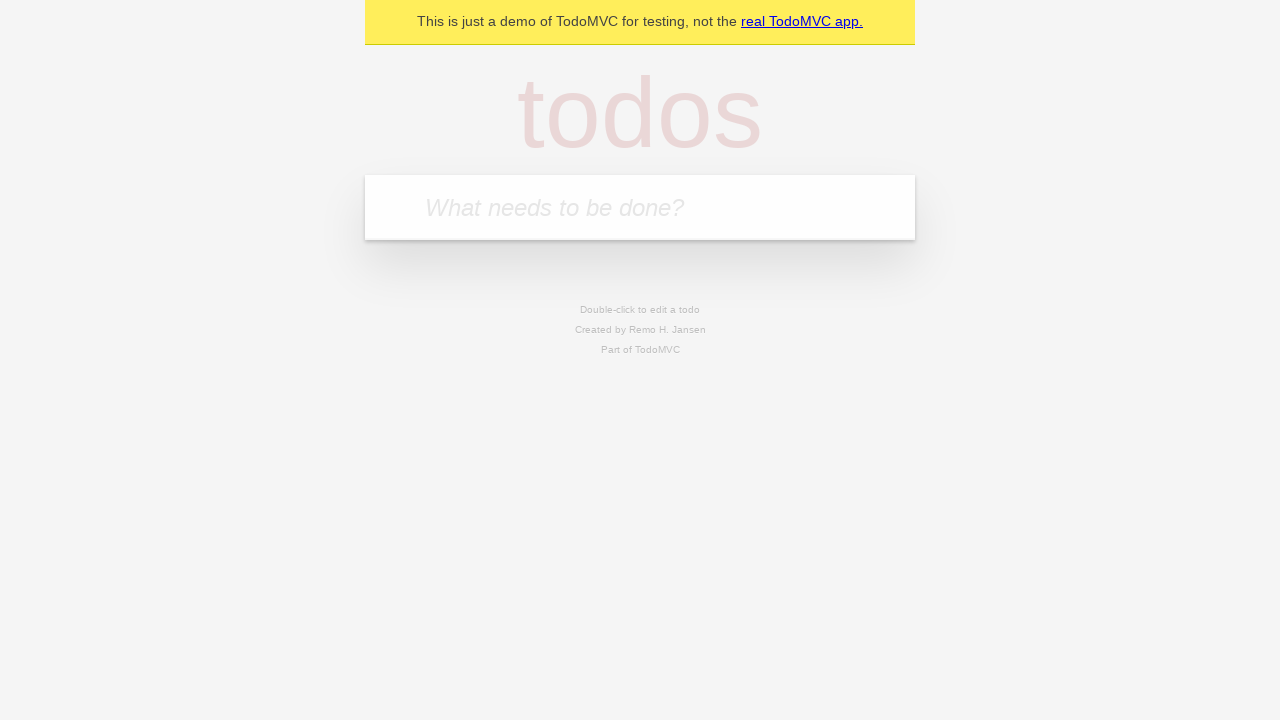

Filled first todo input with 'buy some cheese' on .new-todo
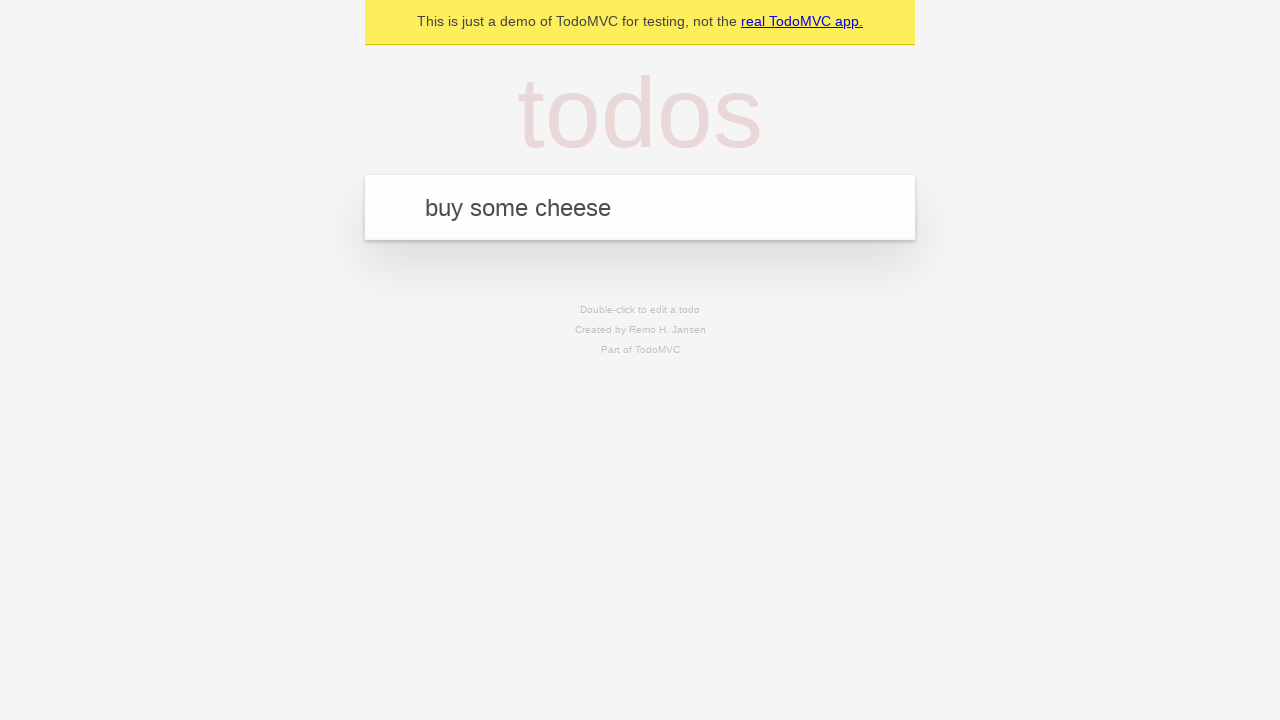

Pressed Enter to create first todo item on .new-todo
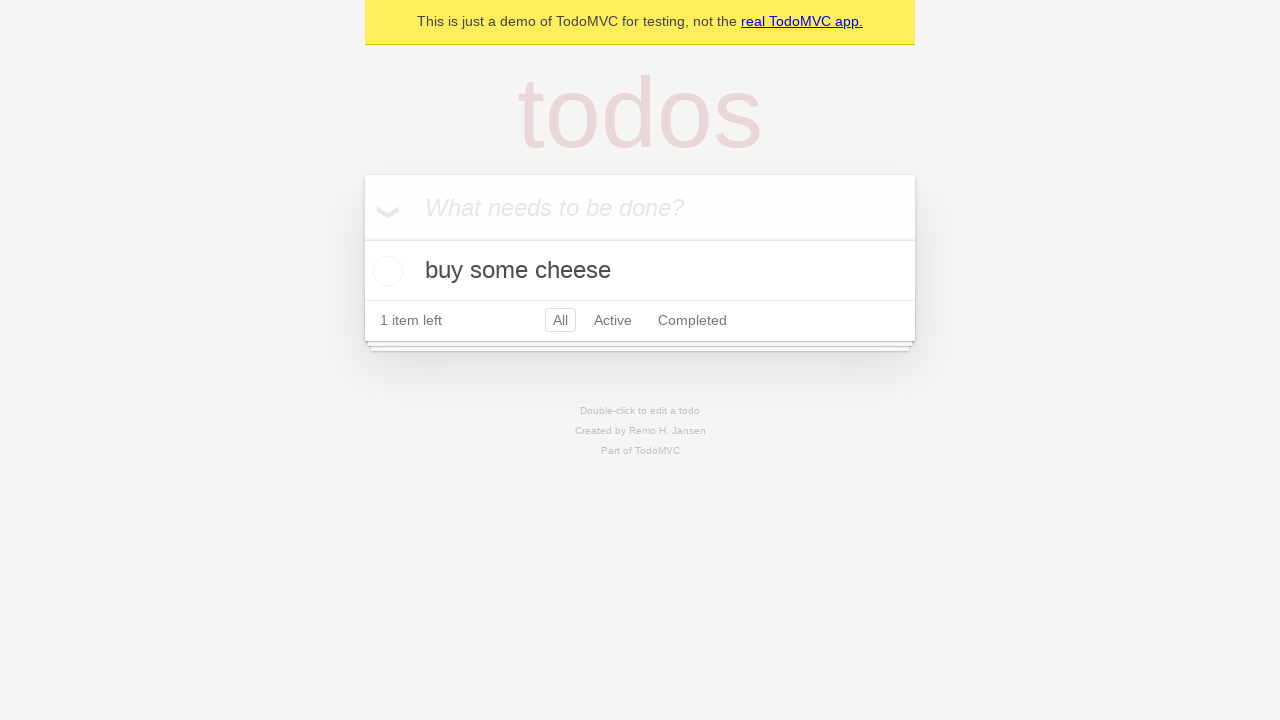

Filled second todo input with 'feed the cat' on .new-todo
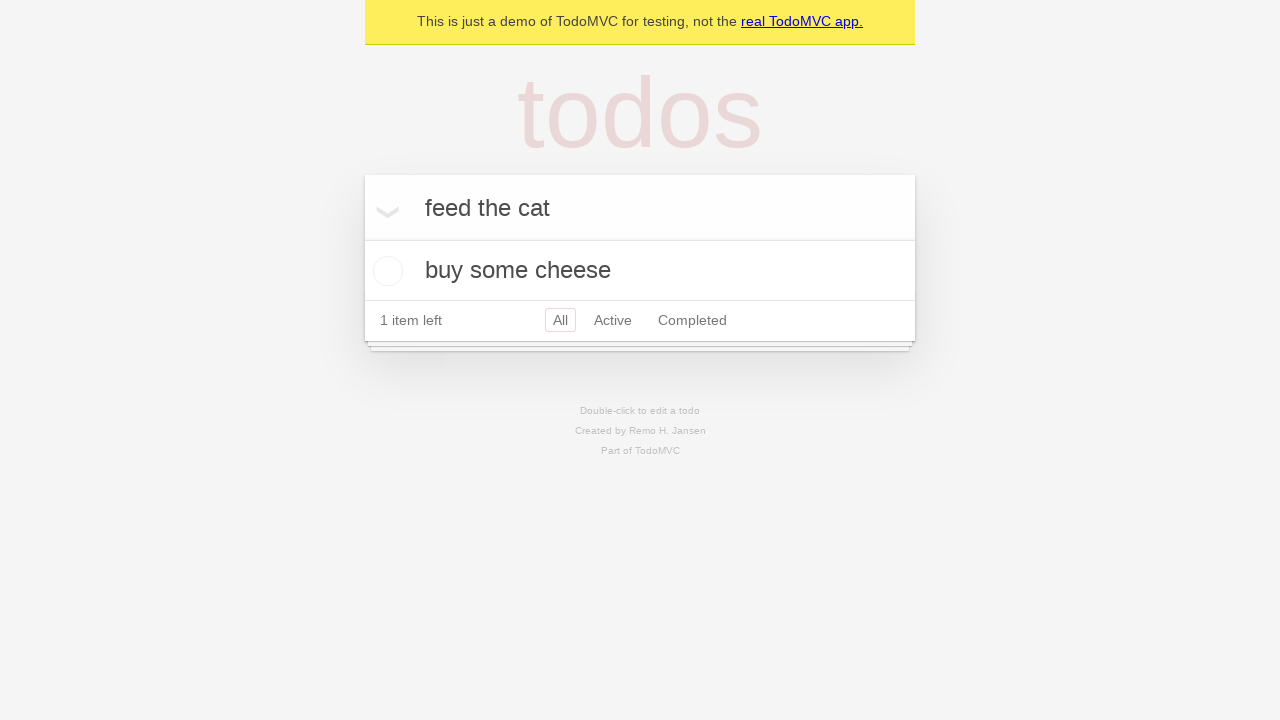

Pressed Enter to create second todo item on .new-todo
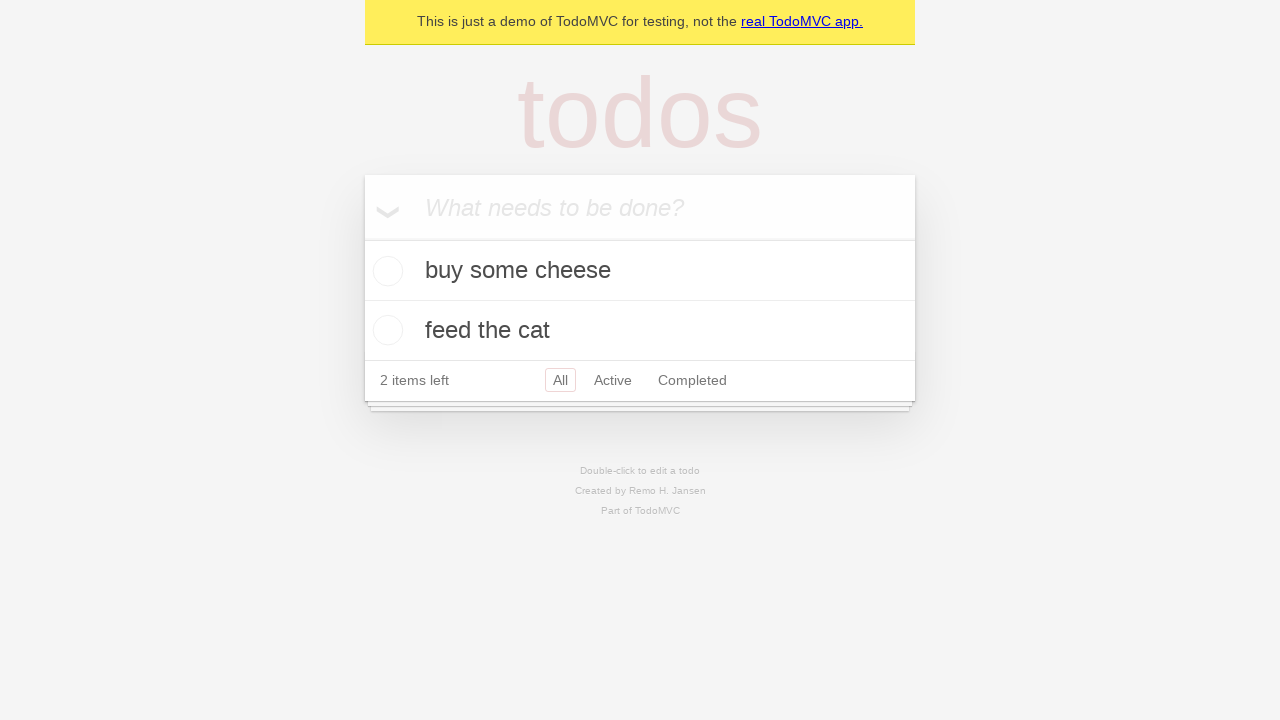

Filled third todo input with 'book a doctors appointment' on .new-todo
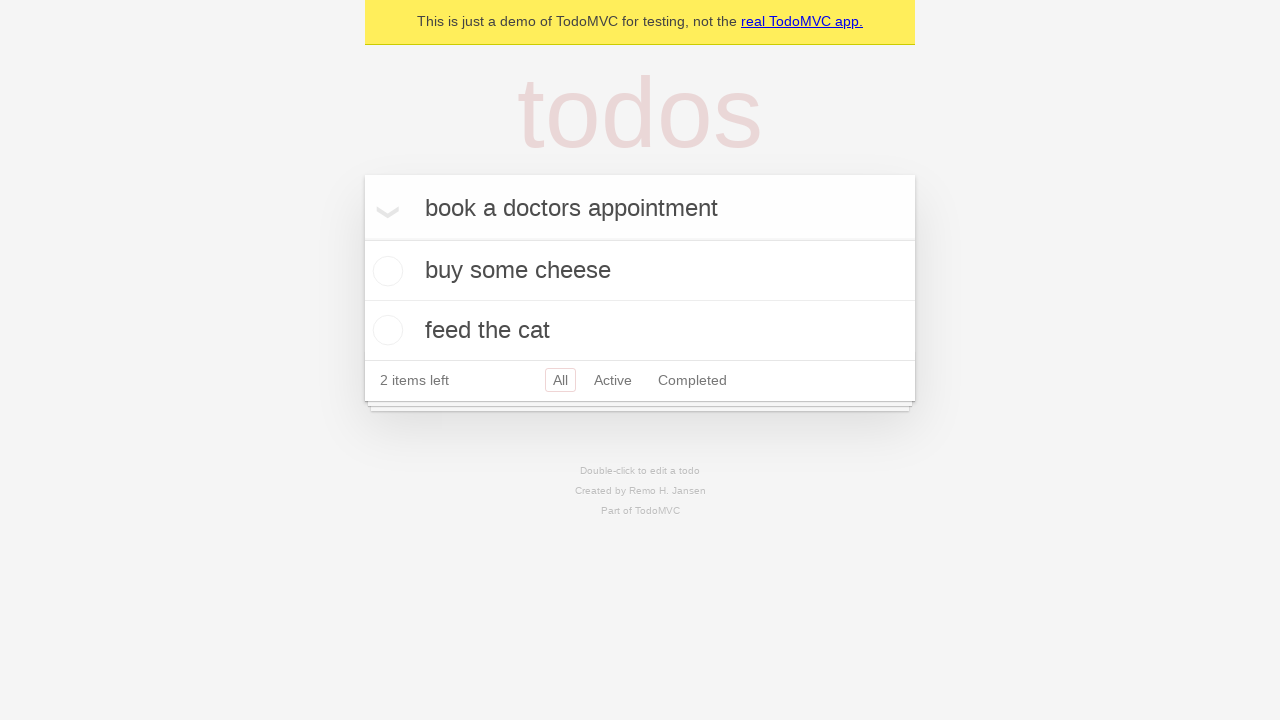

Pressed Enter to create third todo item on .new-todo
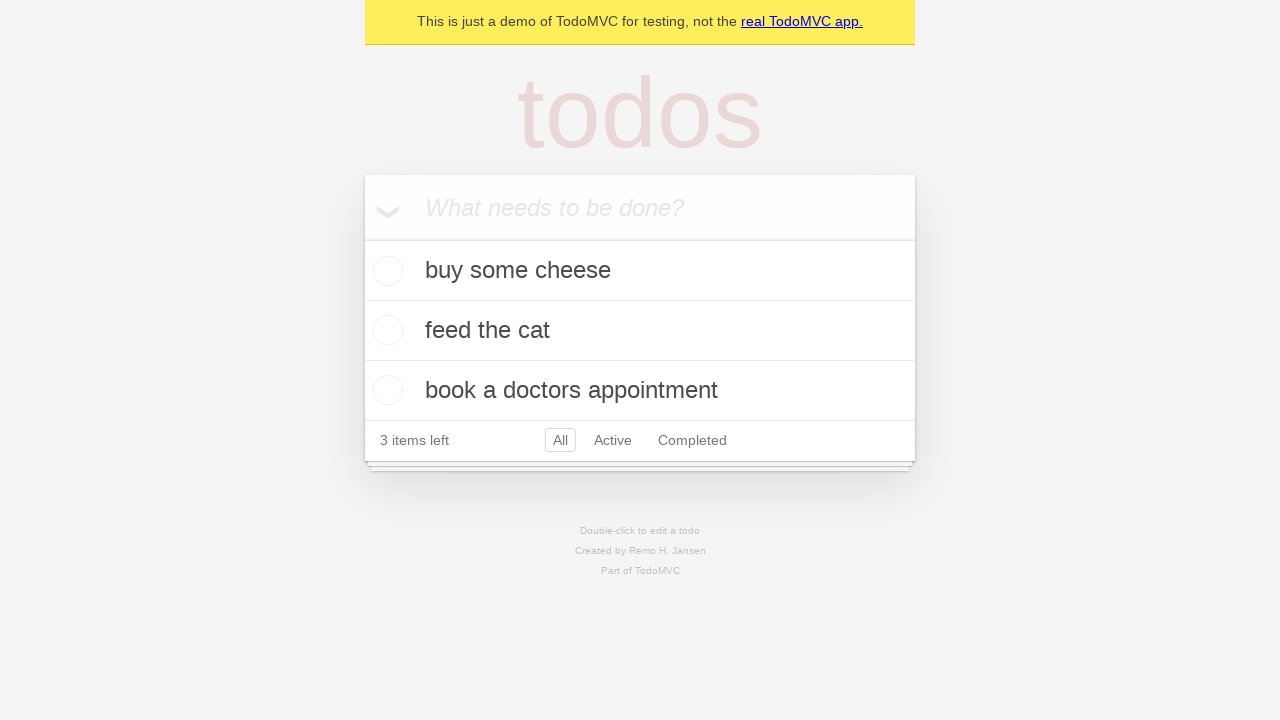

All three todo items loaded in the list
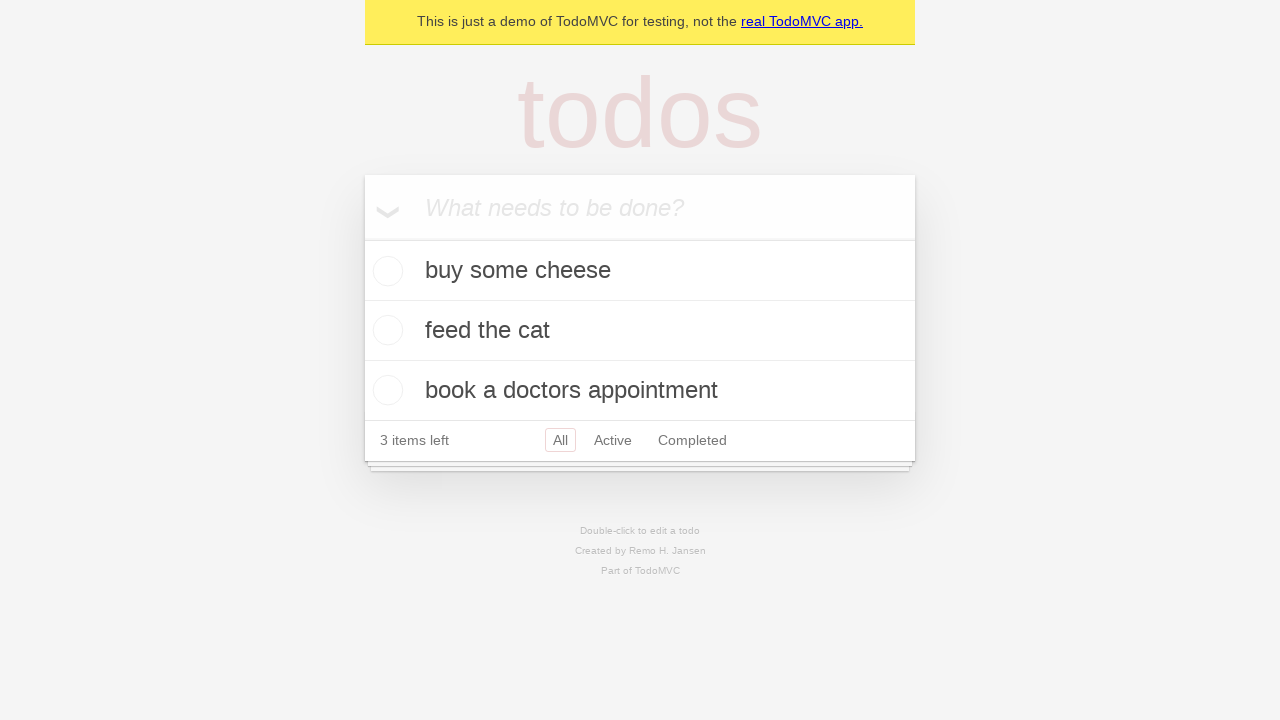

Double-clicked second todo item to enter edit mode at (640, 331) on .todo-list li >> nth=1
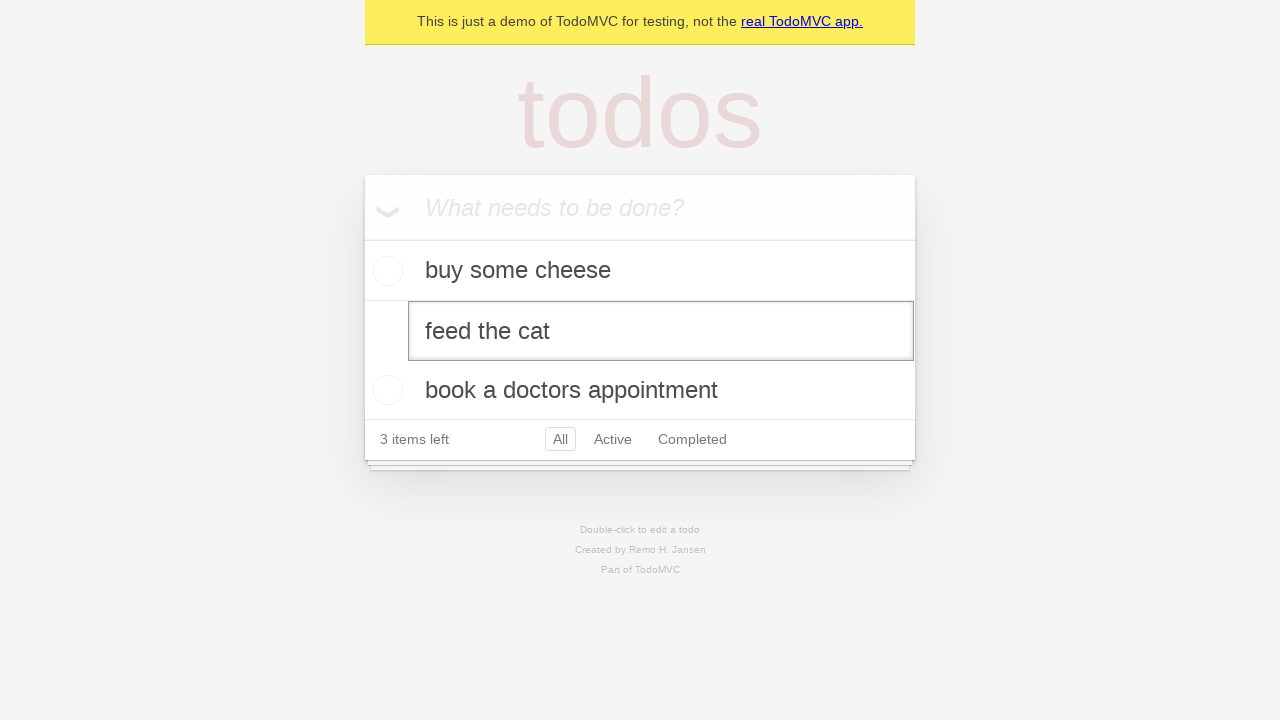

Edit mode activated for second todo item, other controls should be hidden
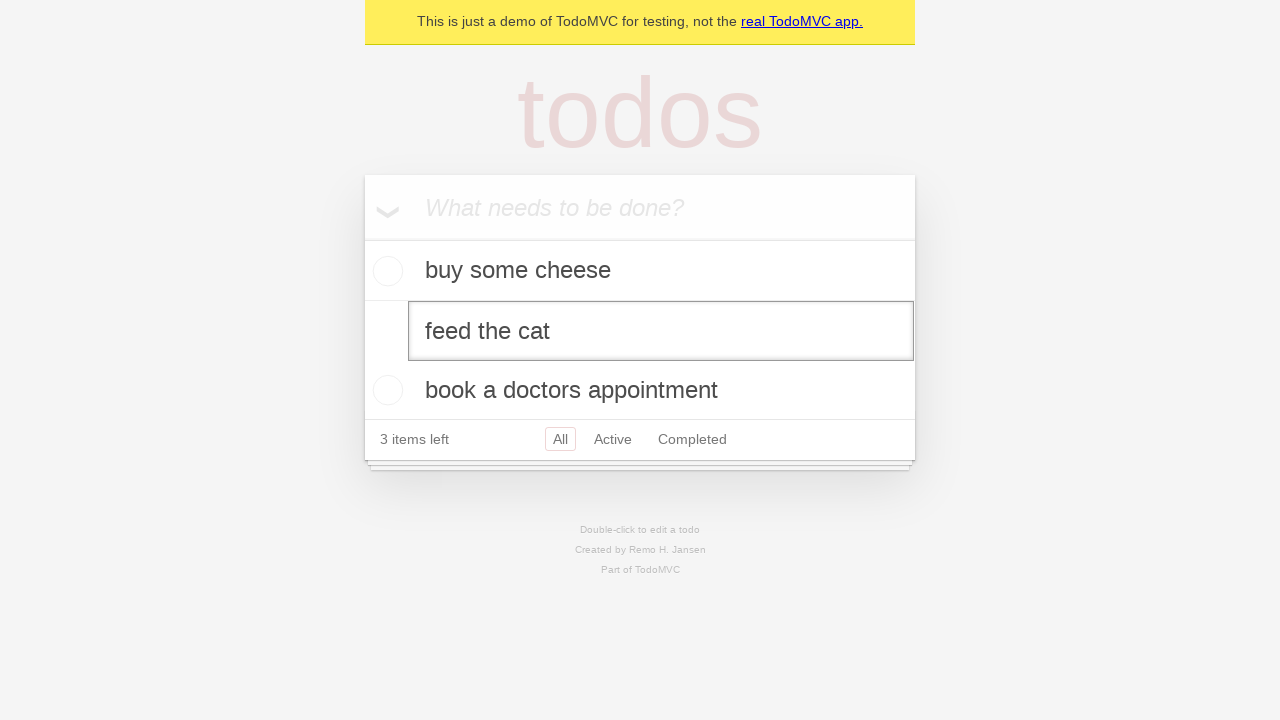

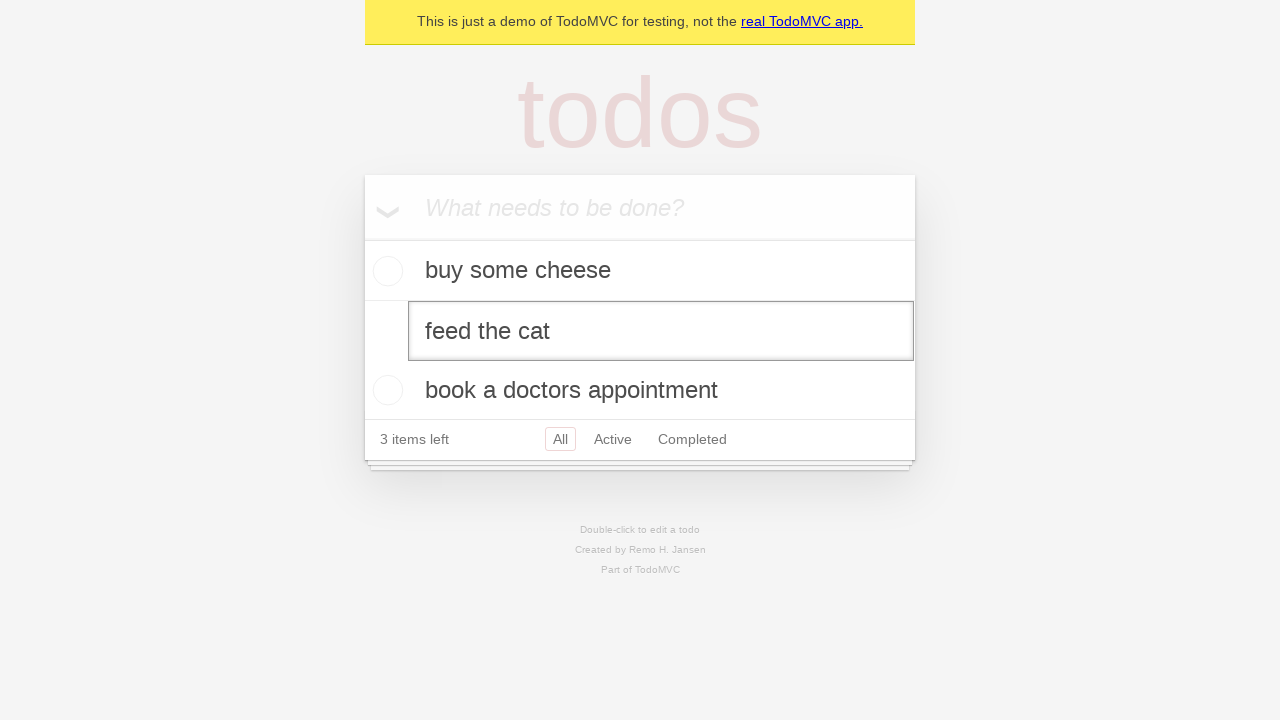